Tests A/B test opt-out by adding the opt-out cookie before navigating to the A/B test page, then verifies the opt-out state.

Starting URL: http://the-internet.herokuapp.com

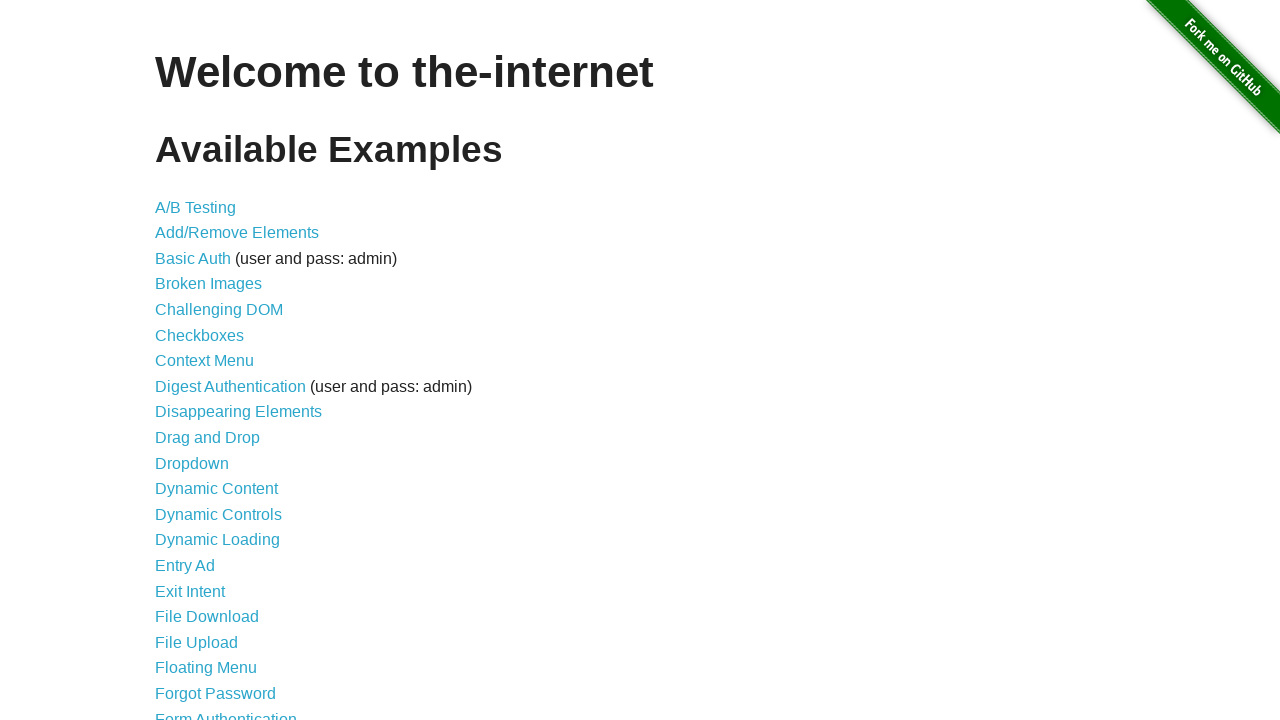

Added optimizelyOptOut cookie to opt out of A/B test
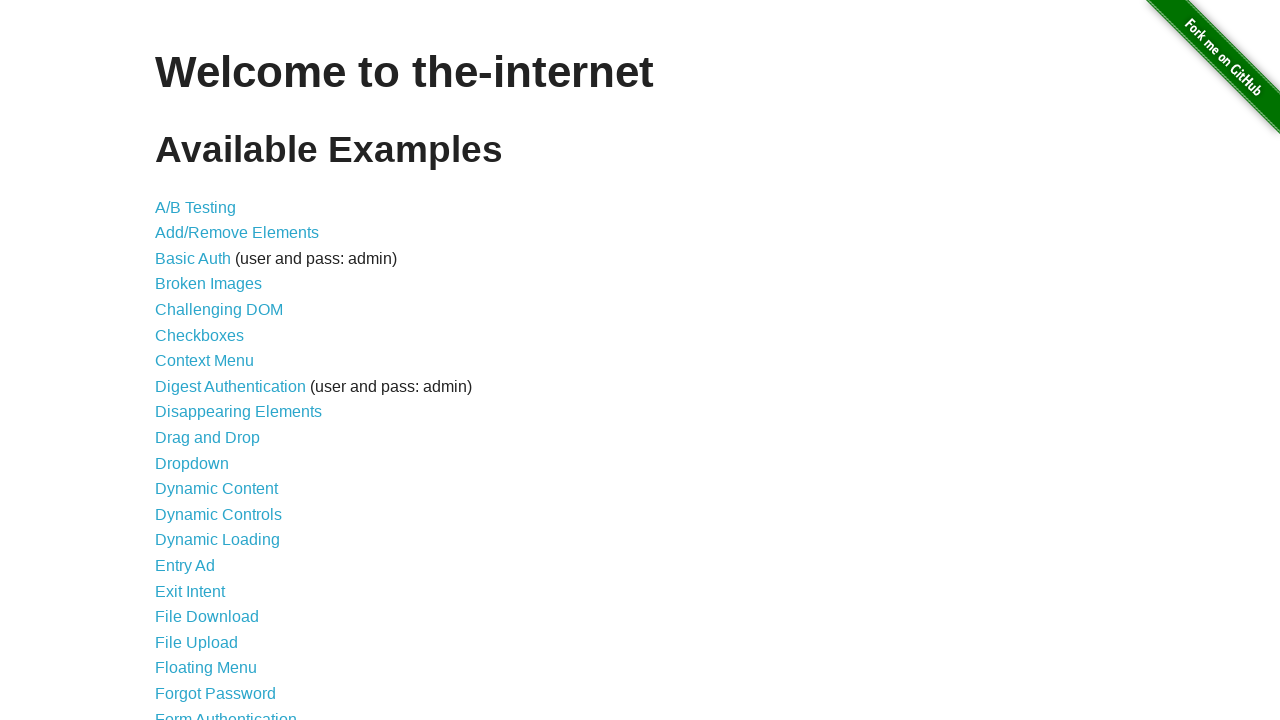

Navigated to A/B test page
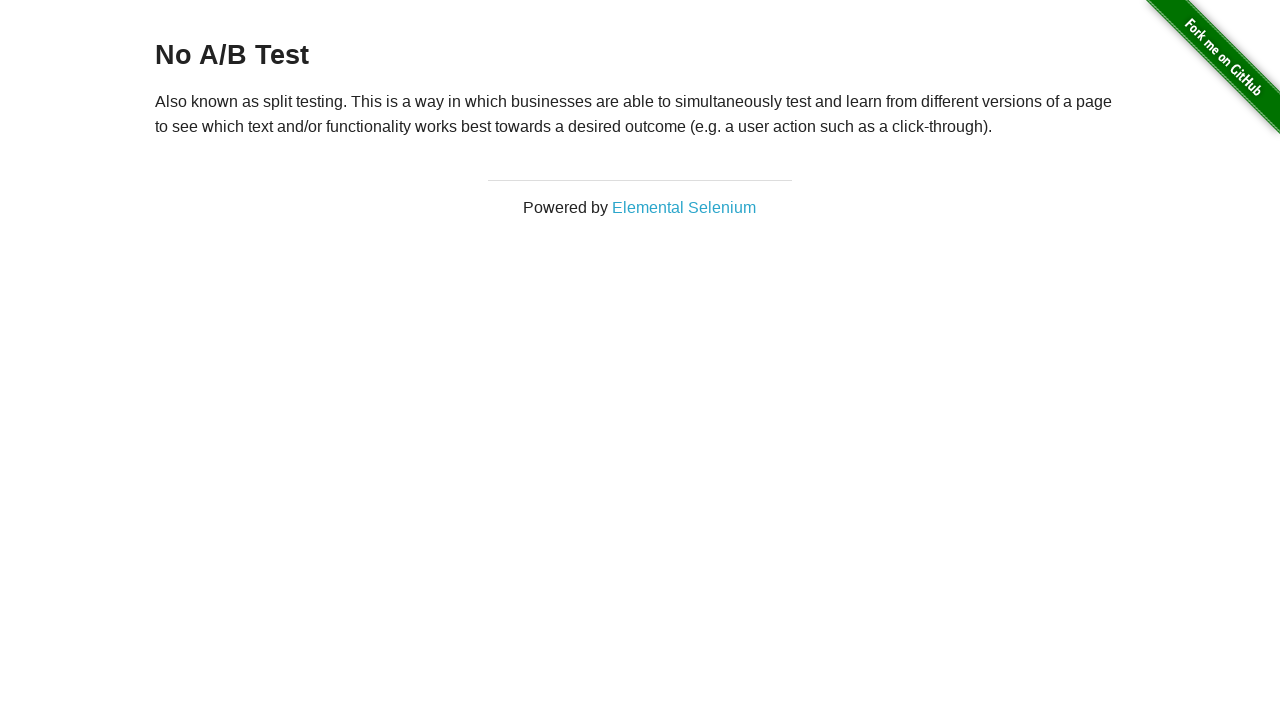

A/B test page heading loaded, verifying opt-out state
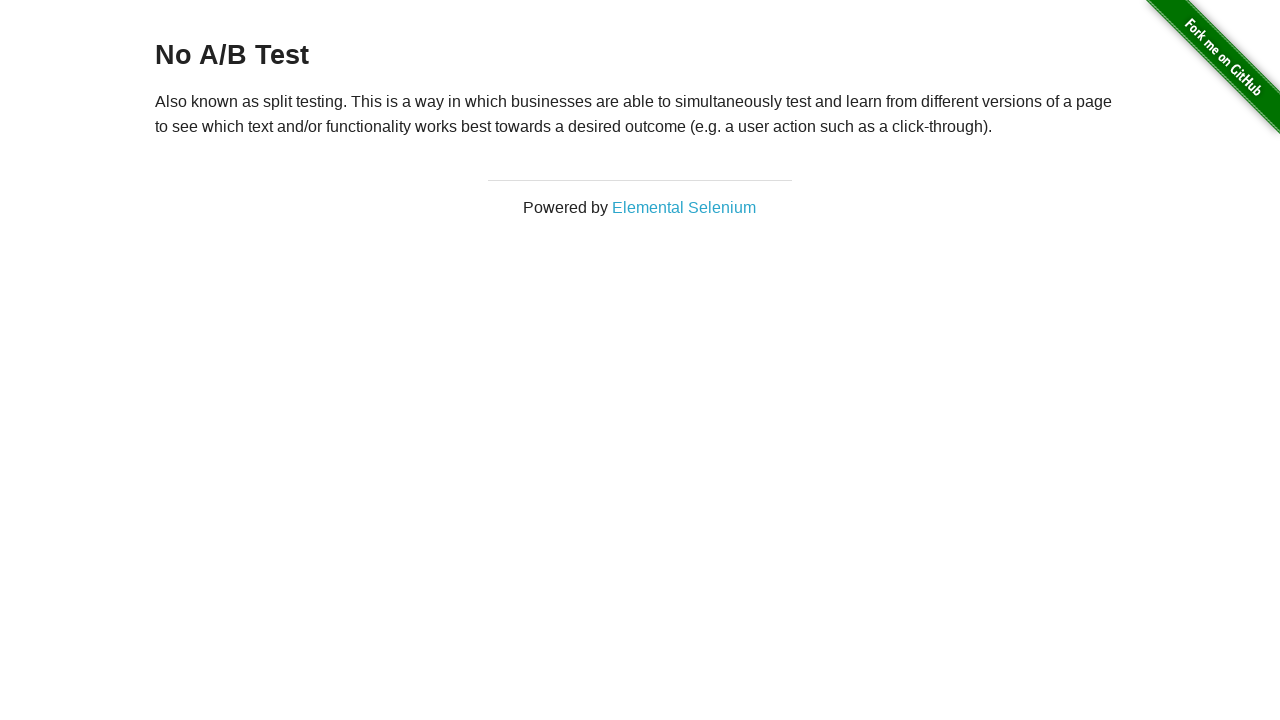

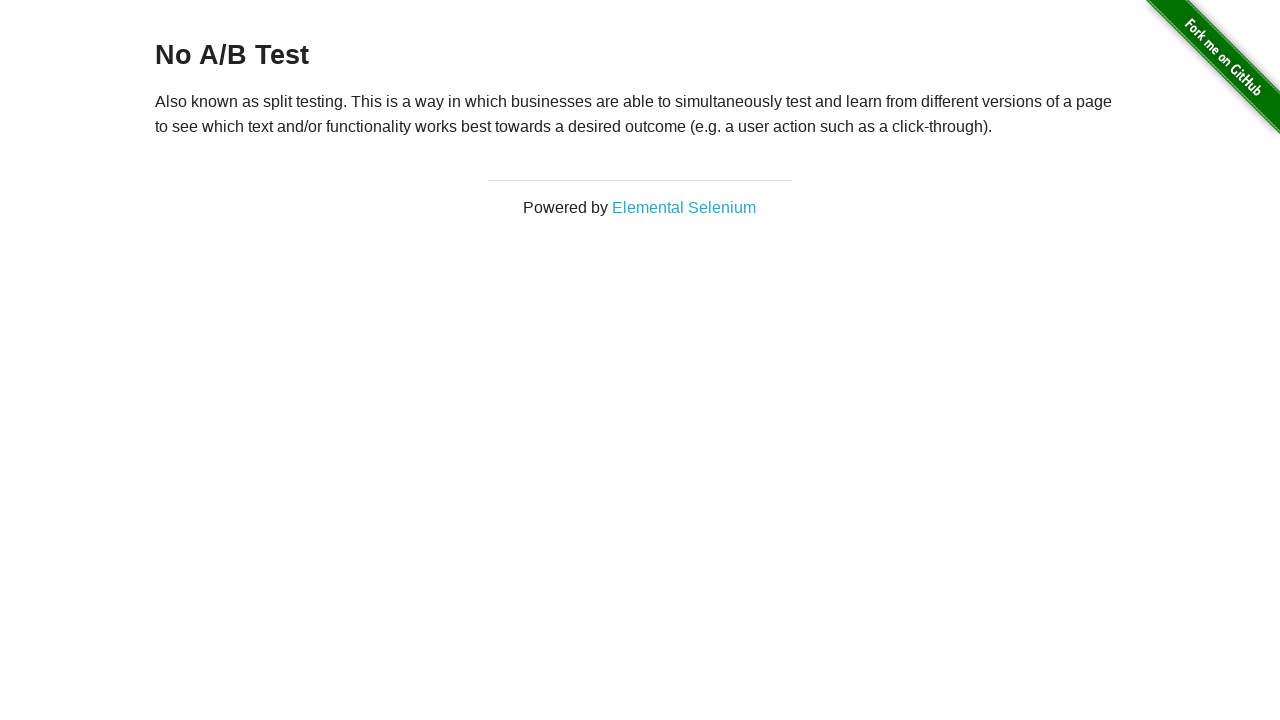